Searches for bags on AJIO website, filters by Men's Fashion Bags category, and verifies the filtered results are displayed

Starting URL: https://www.ajio.com

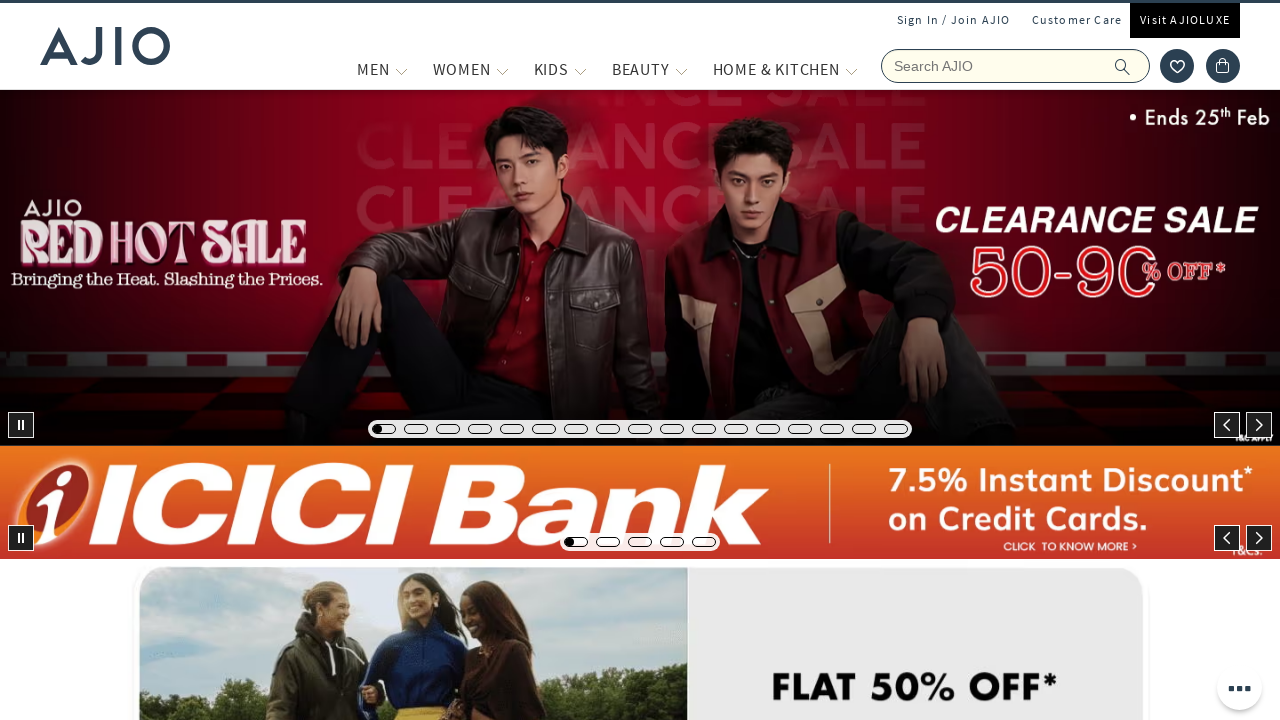

Filled search field with 'bags' on input[name='searchVal']
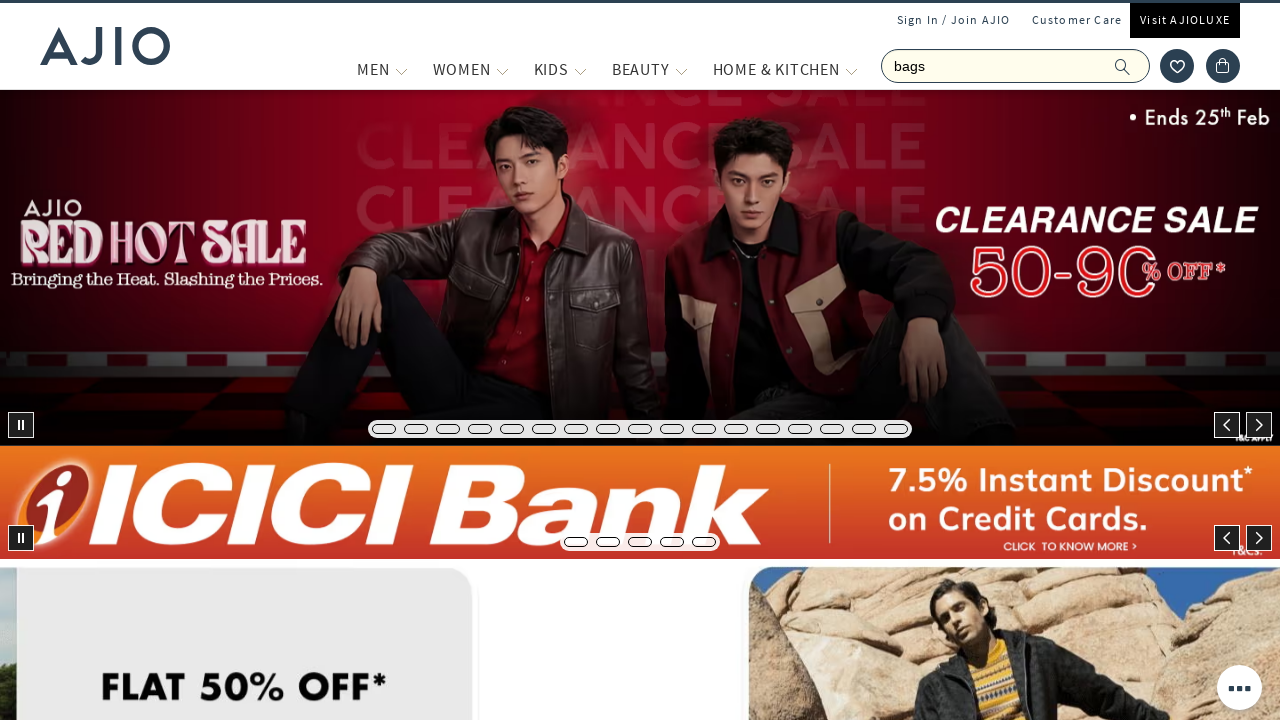

Clicked search button to search for bags at (1123, 66) on .ic-search
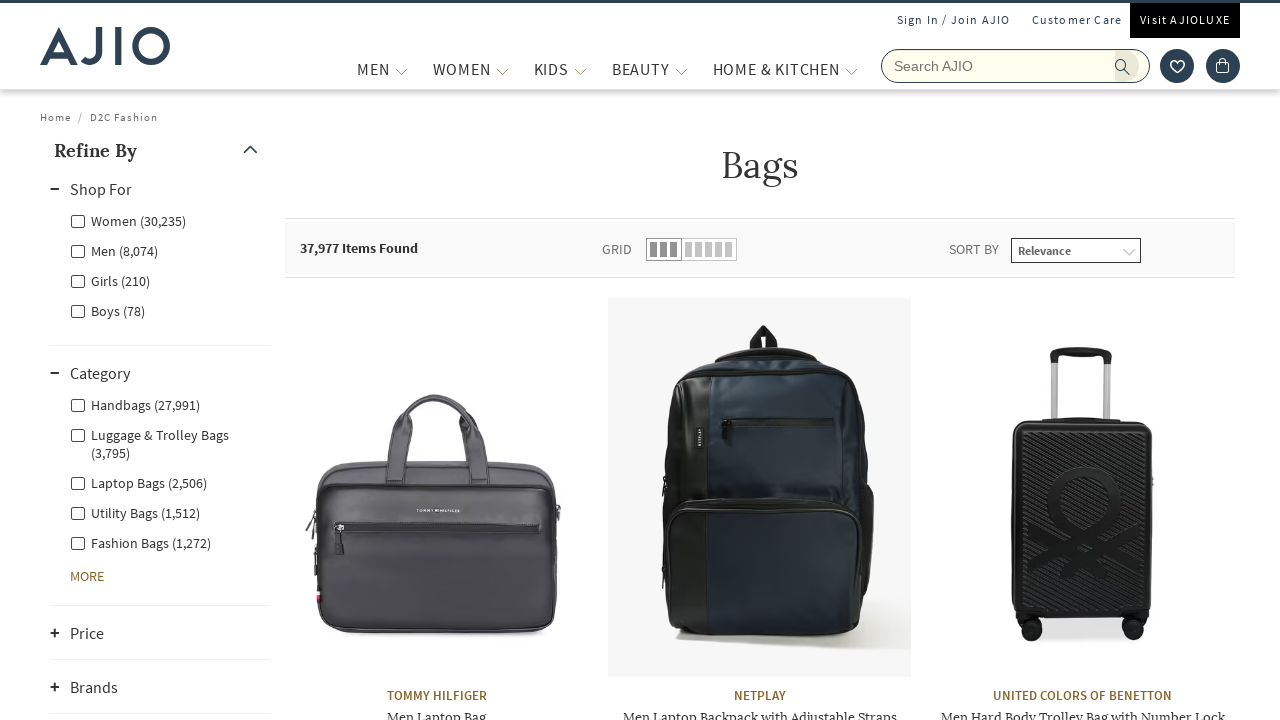

Search results loaded and network idle
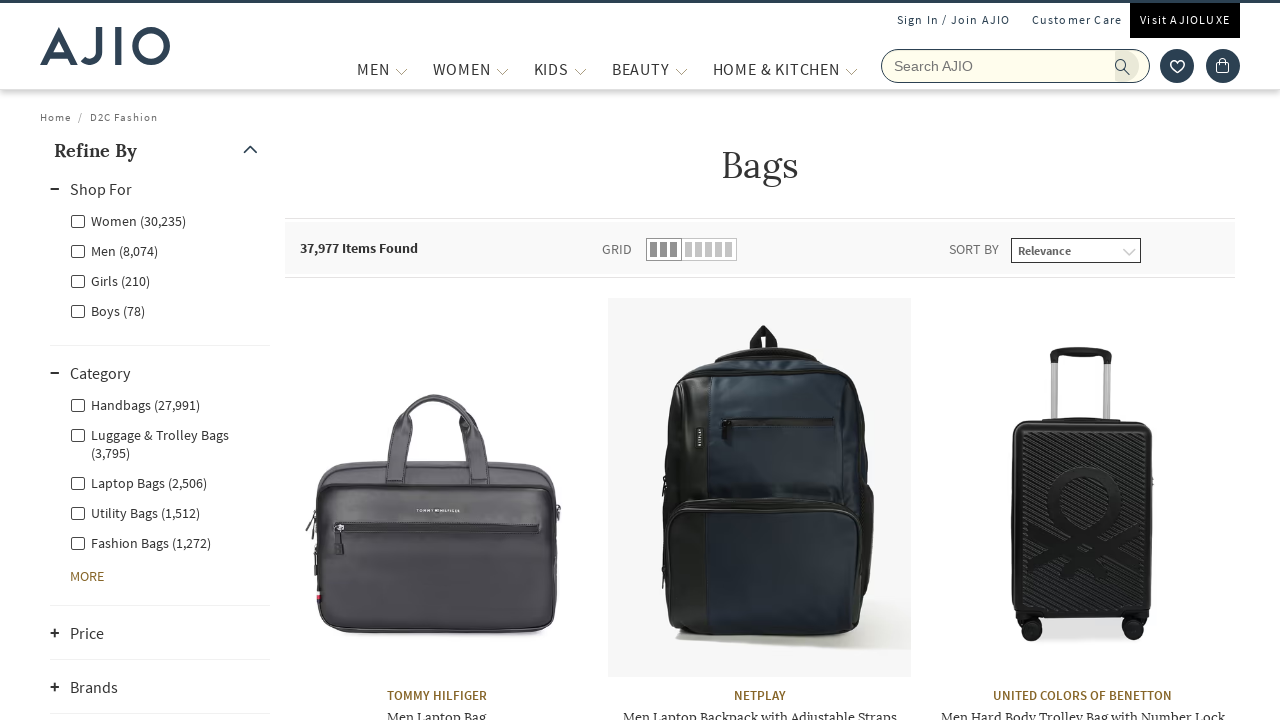

Clicked 'Men' gender filter at (114, 250) on xpath=//label[contains(text(), 'Men')]
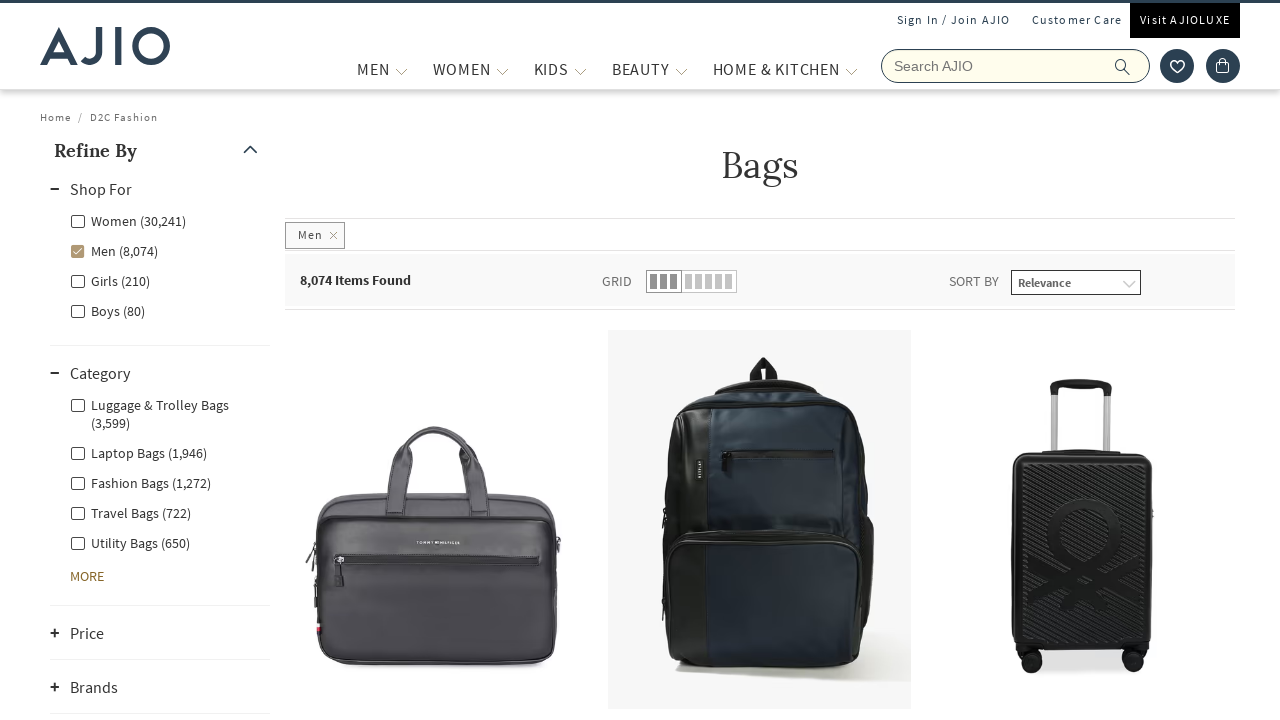

Waited 2 seconds for Men filter to apply
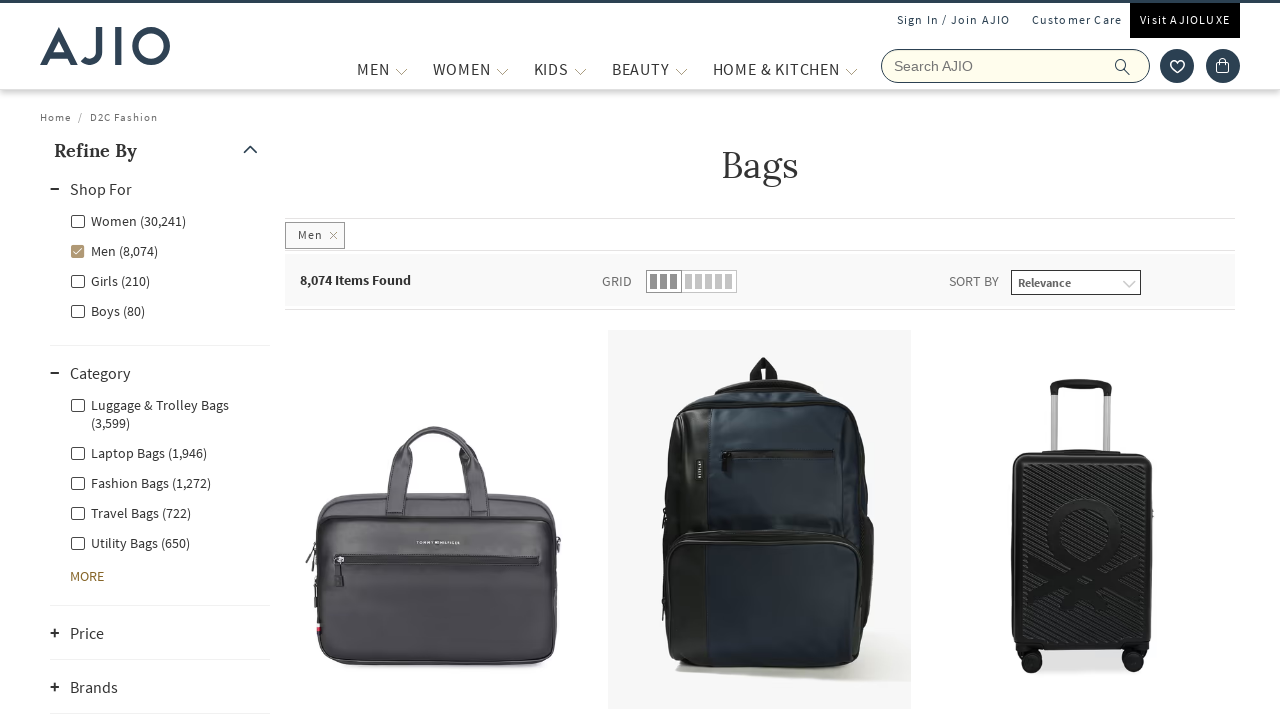

Clicked 'Fashion Bags' category filter at (140, 482) on xpath=//label[contains(text(), 'Fashion Bags')]
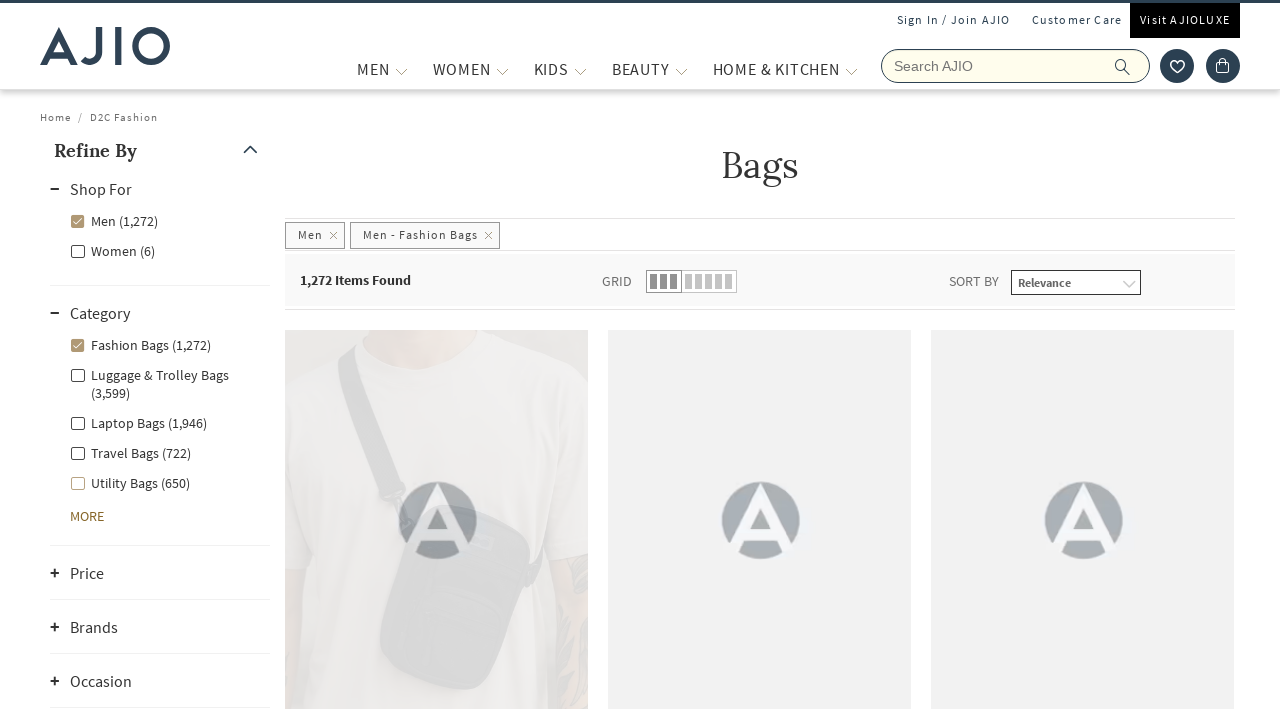

Waited 2 seconds for Fashion Bags filter to apply
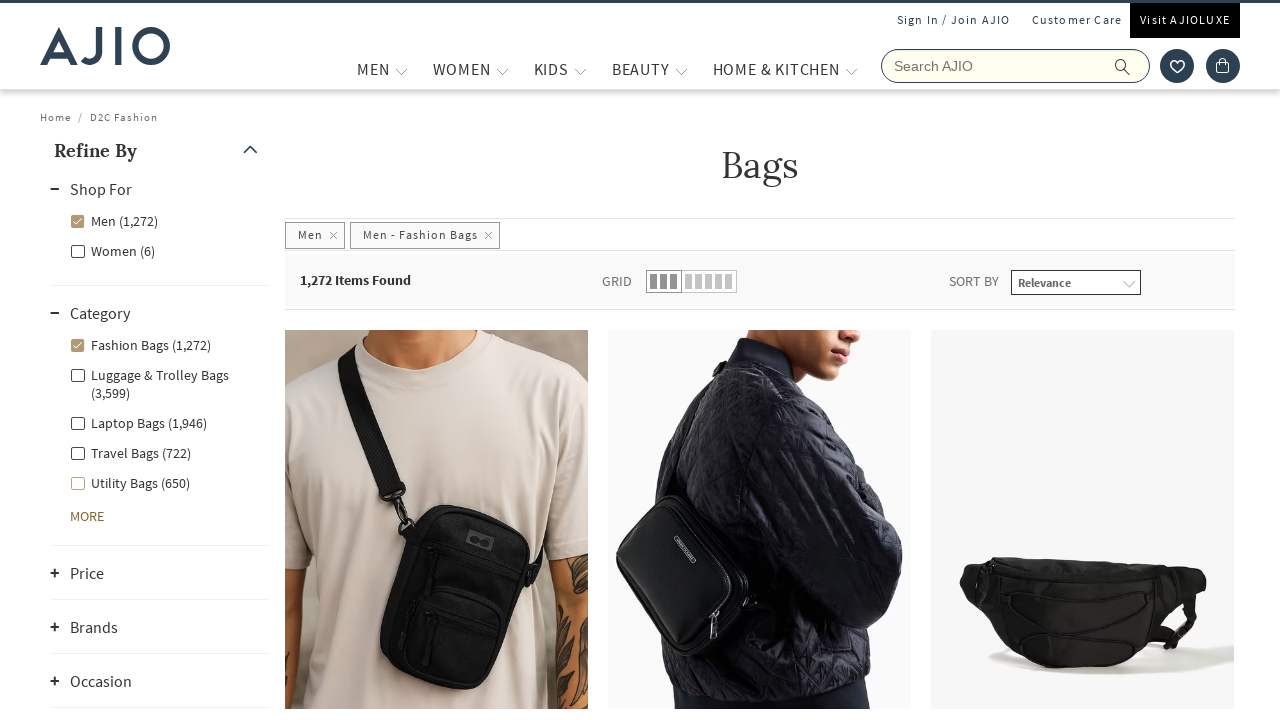

Verified item count is displayed
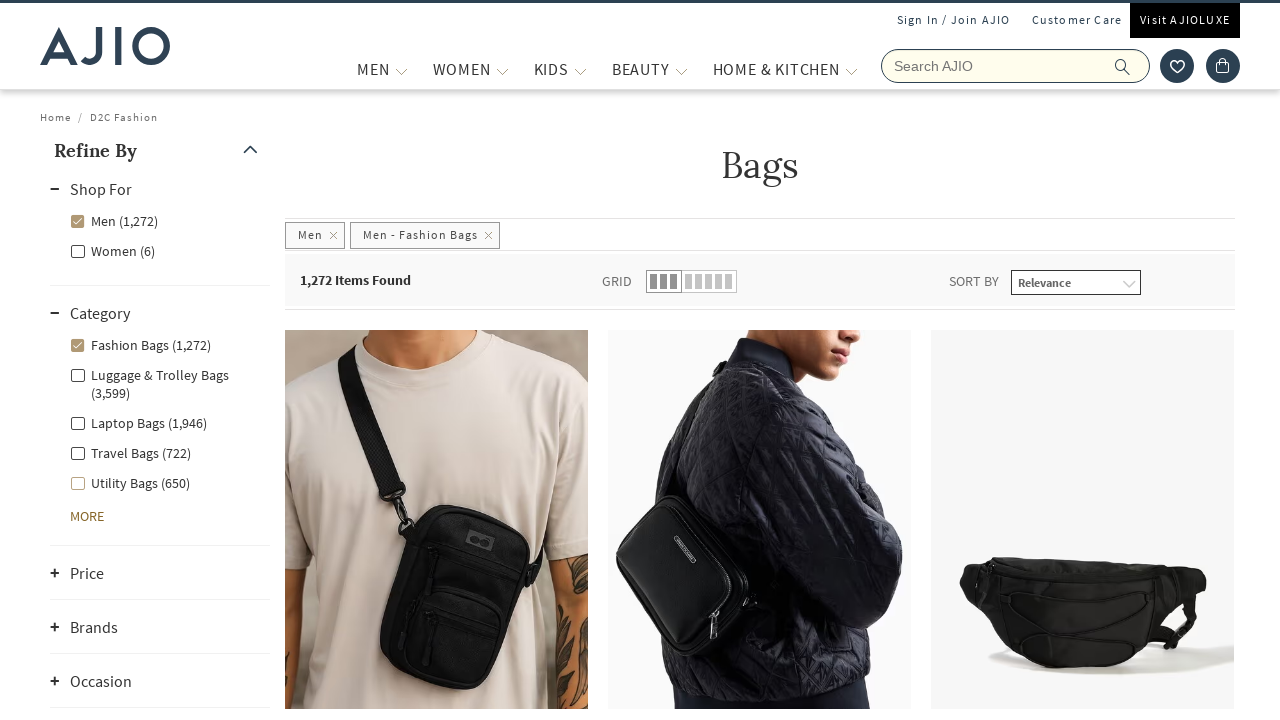

Verified brand names are displayed in results
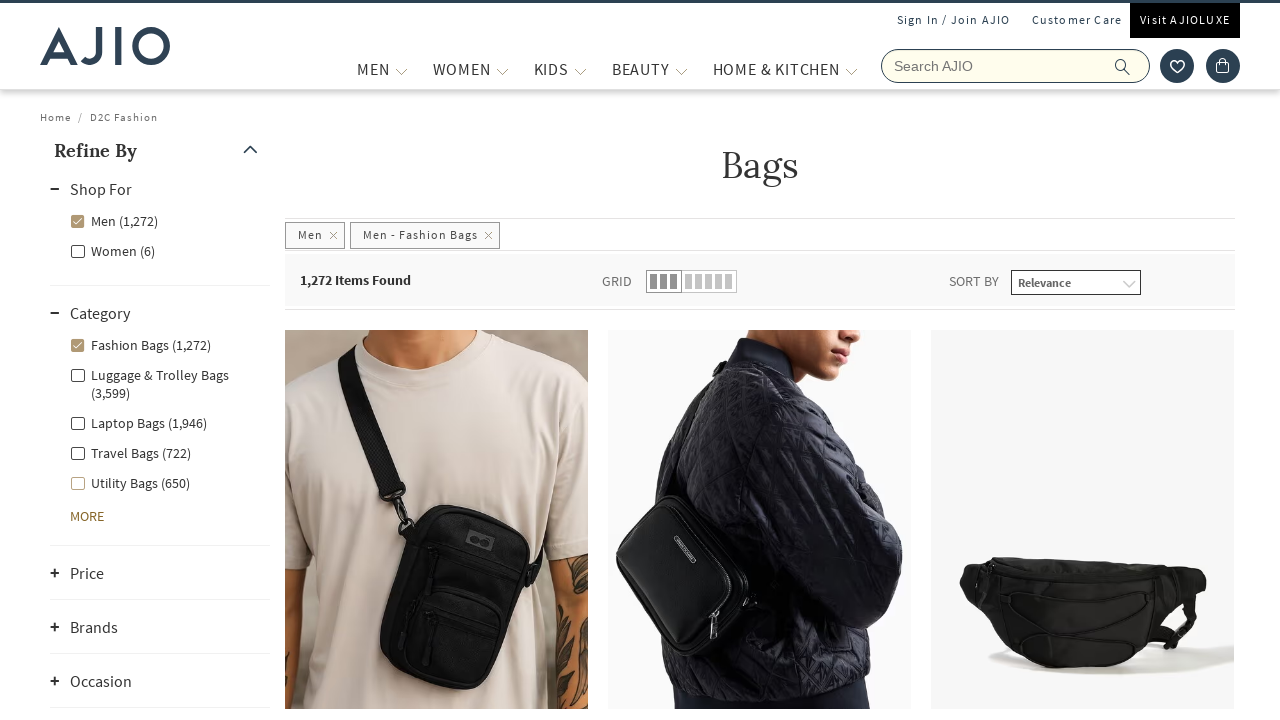

Verified bag names are displayed in results
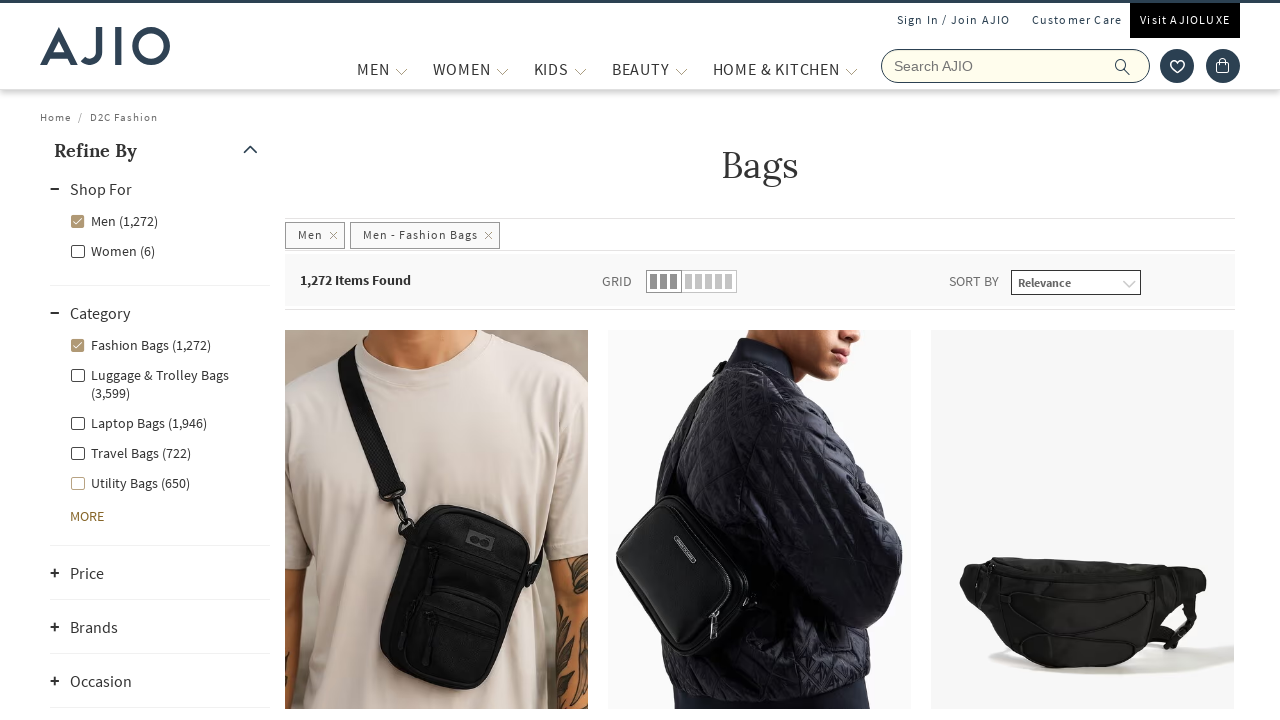

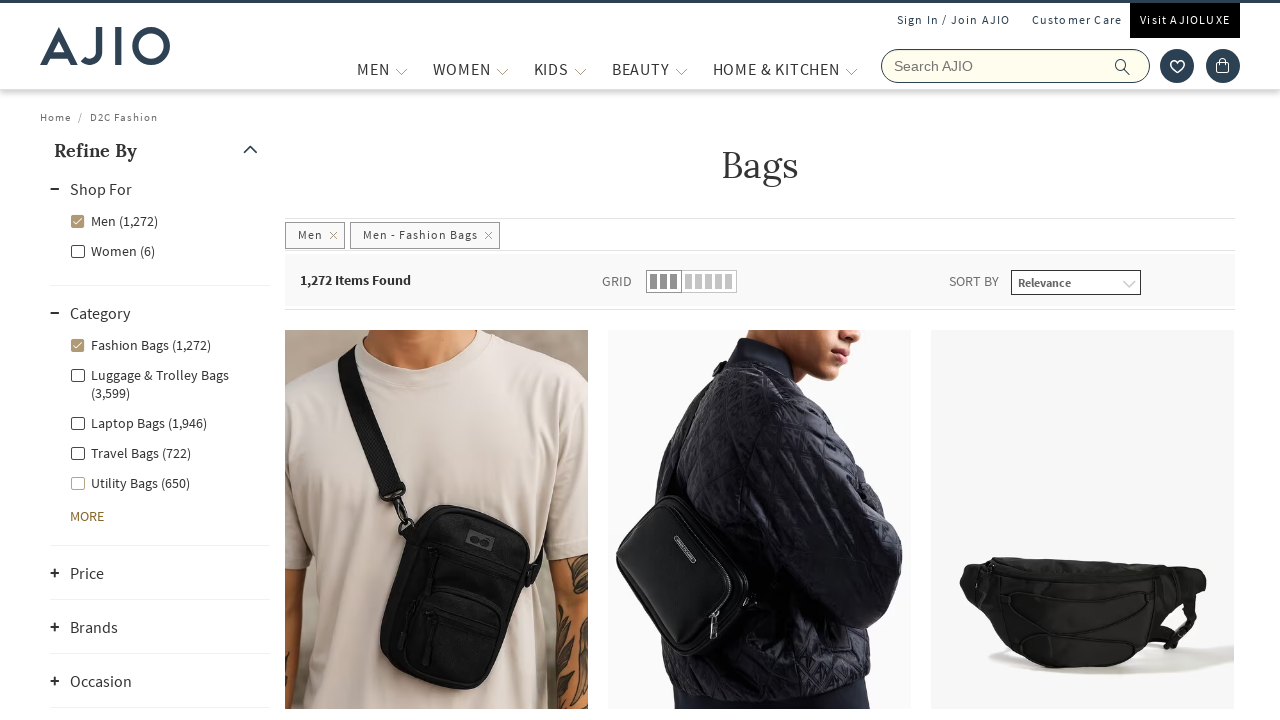